Tests that the Components dropdown menu contains exactly 14 links

Starting URL: https://formy-project.herokuapp.com/

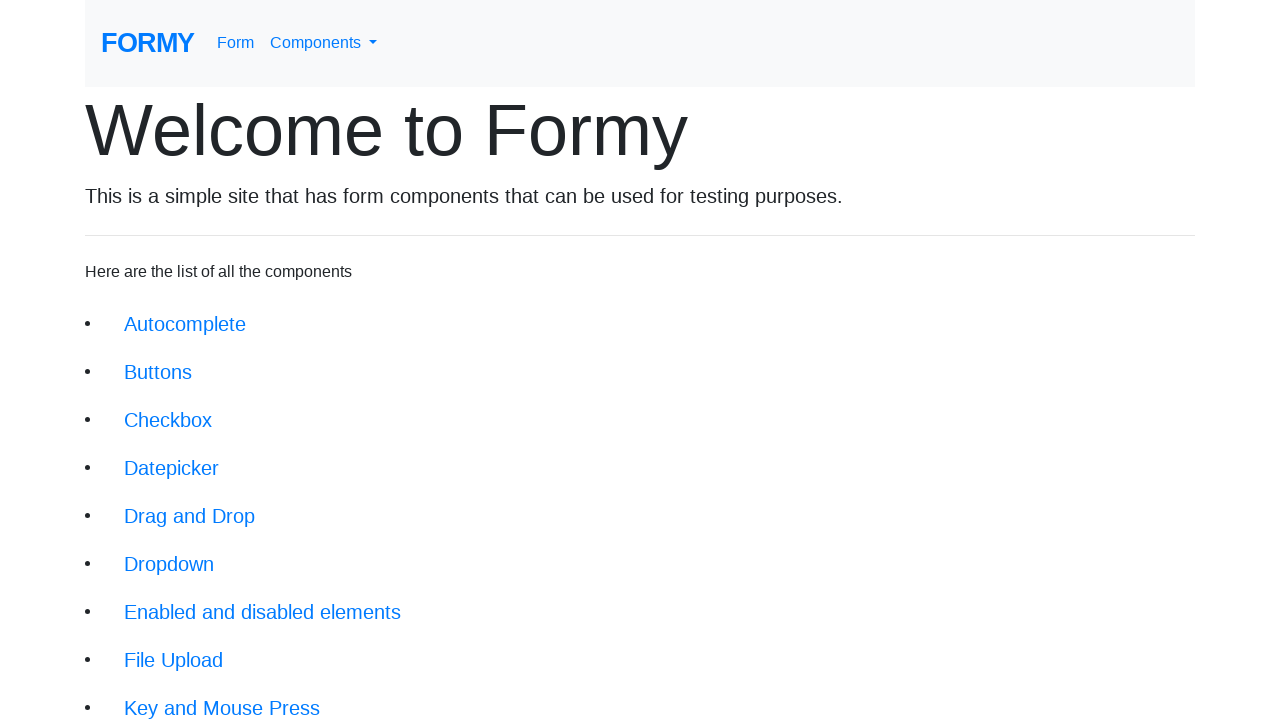

Clicked Components dropdown menu link at (324, 43) on #navbarDropdownMenuLink
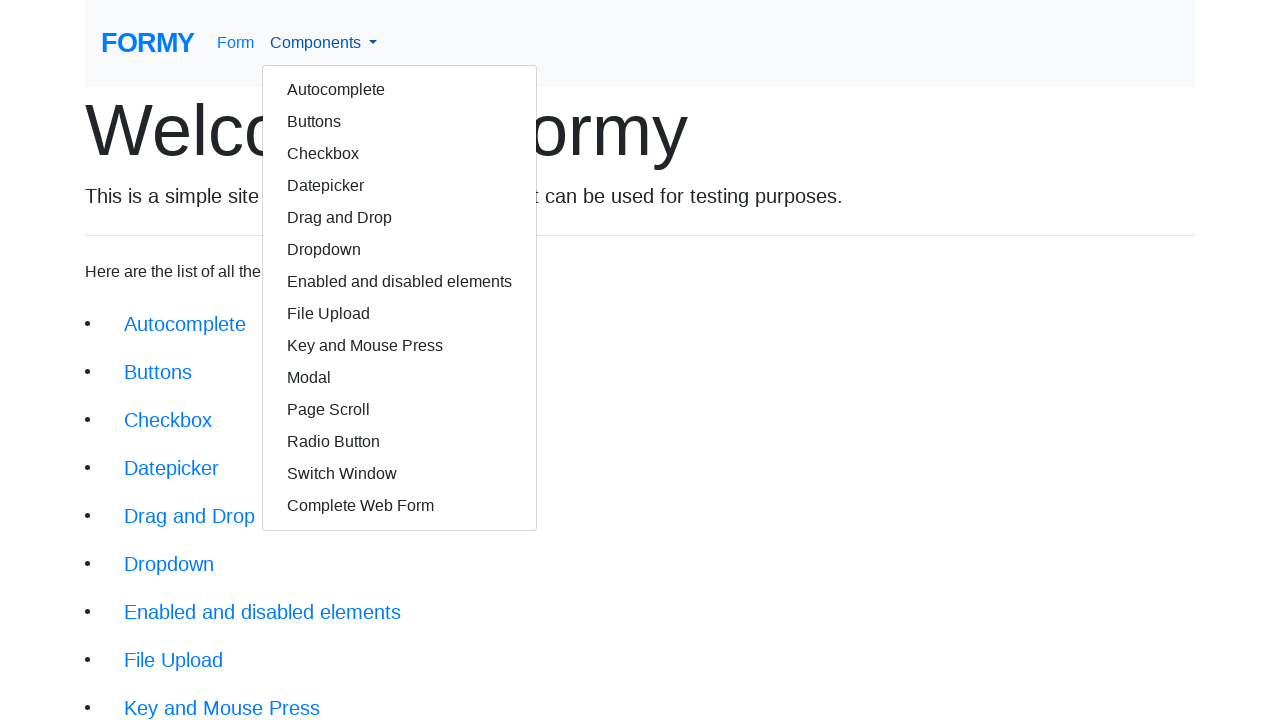

Dropdown menu appeared and is visible
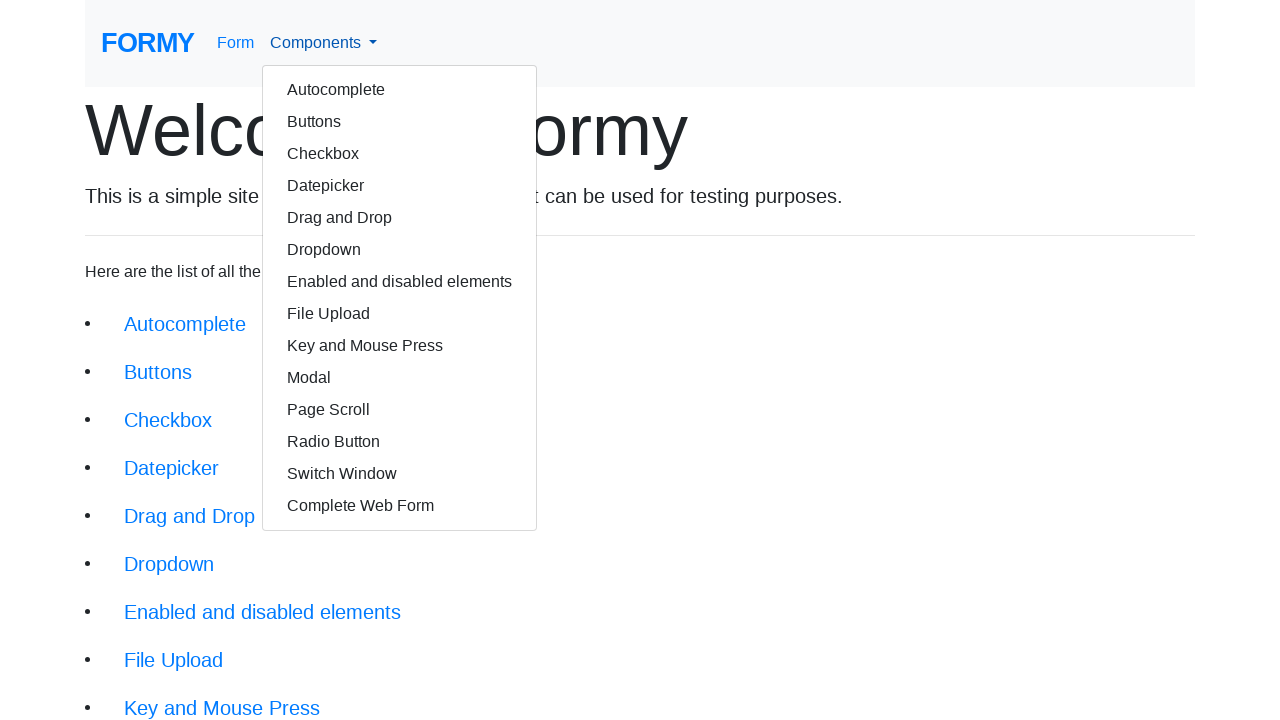

Located all links in Components dropdown menu
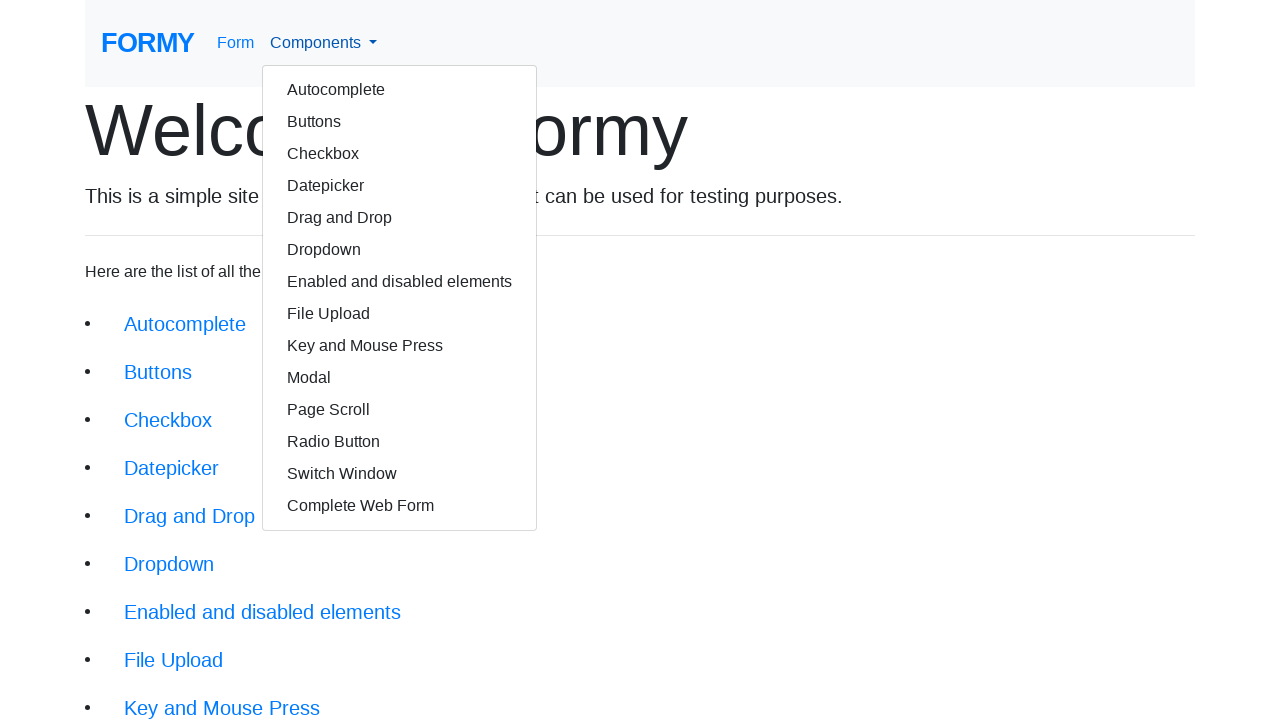

Verified that Components dropdown contains exactly 14 links
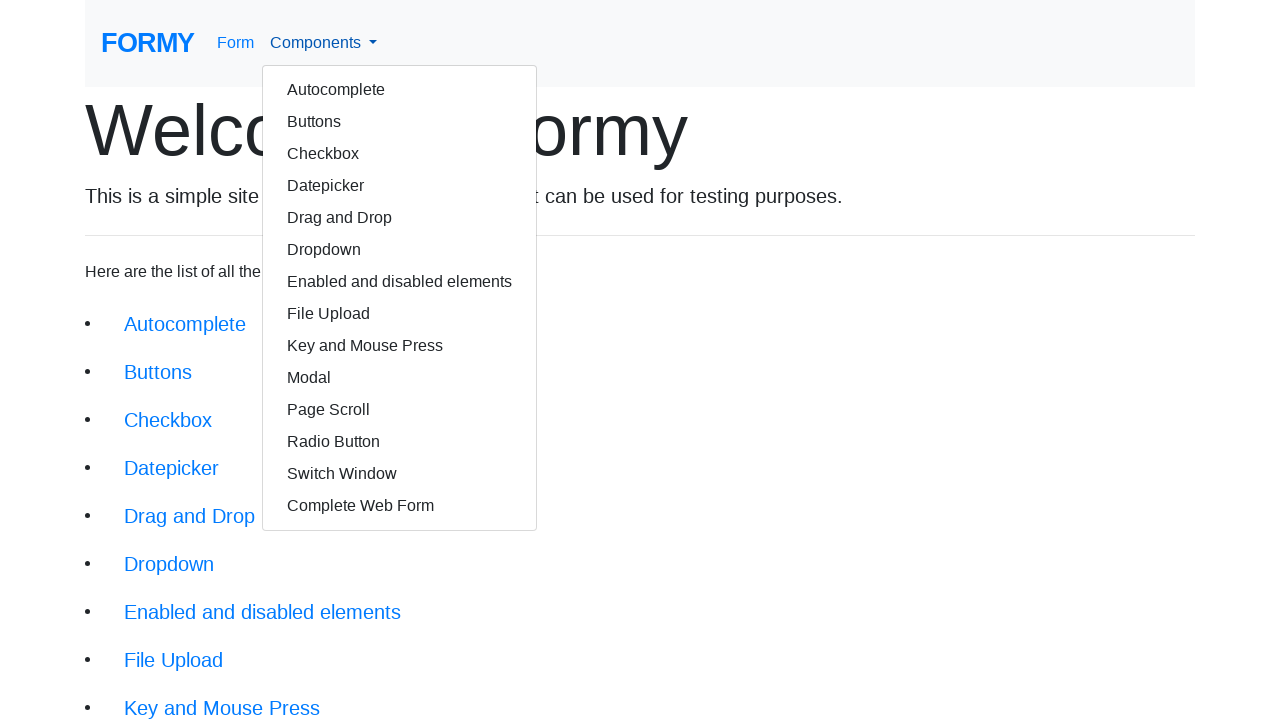

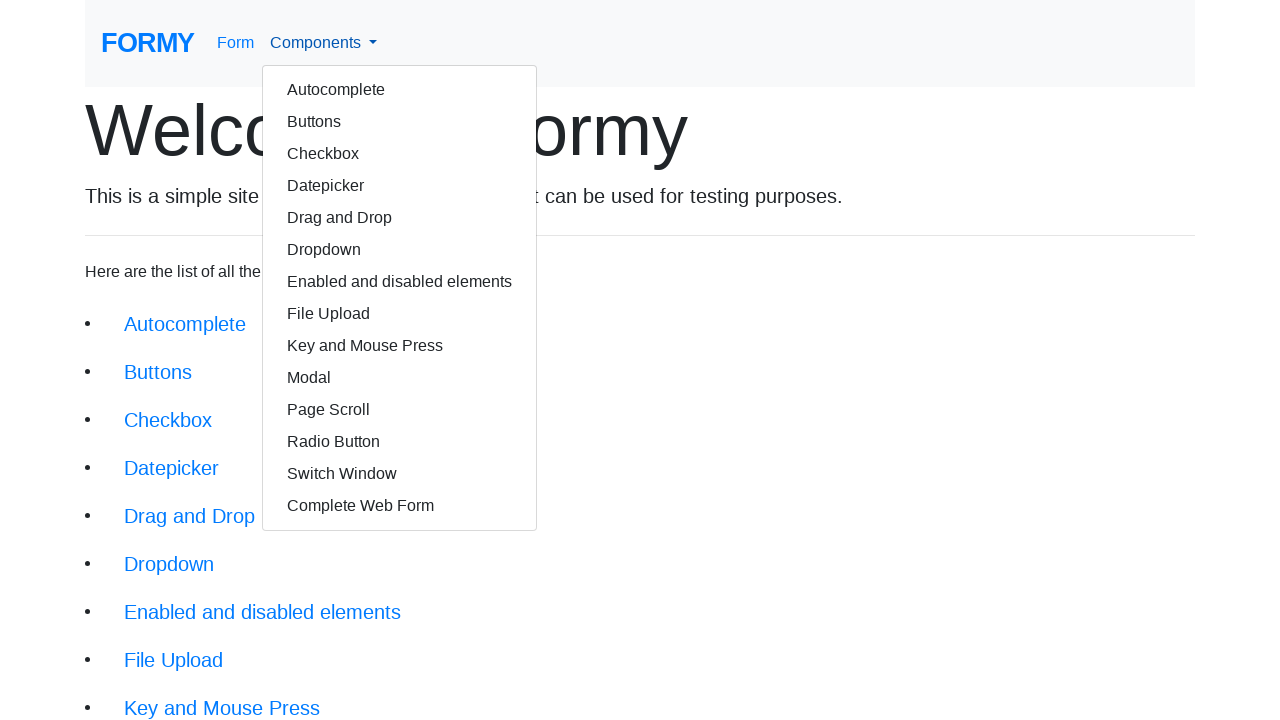